Tests the search functionality by entering a random smartphone brand query and verifying search results page loads

Starting URL: https://smartbuy-me.com/

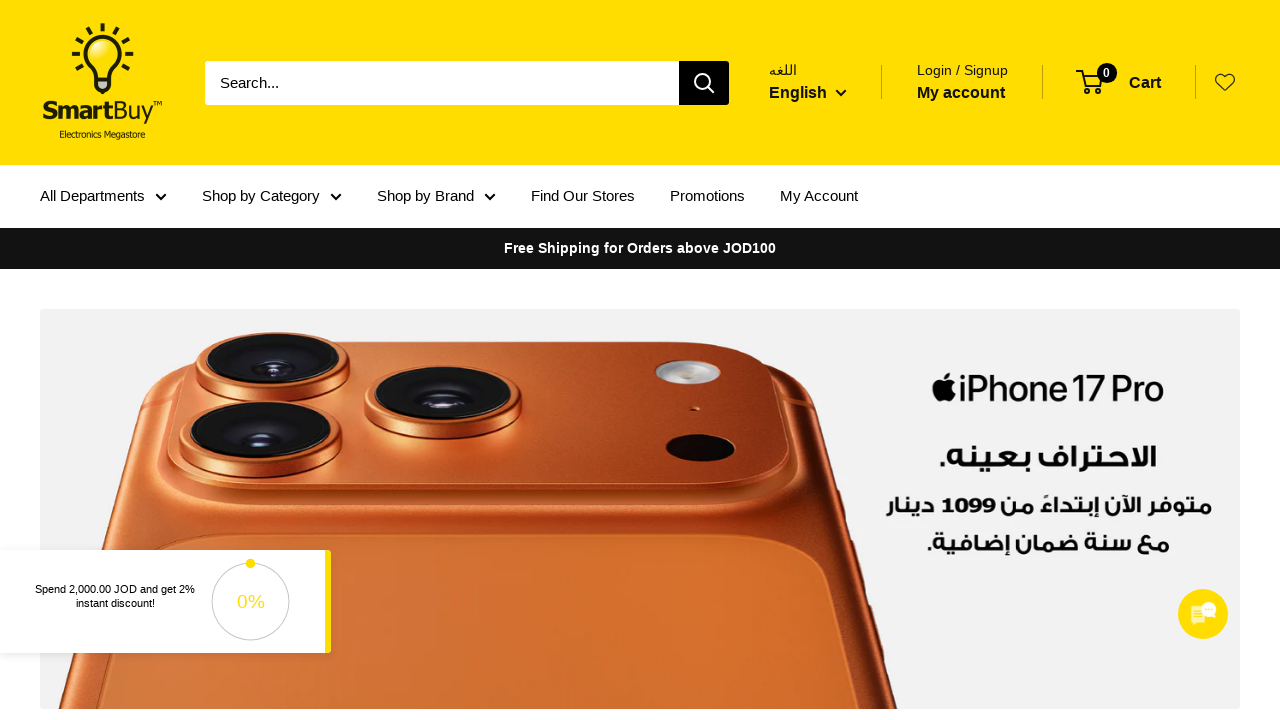

Filled search field with random smartphone brand: 'Huawei' on input[placeholder='Search...']
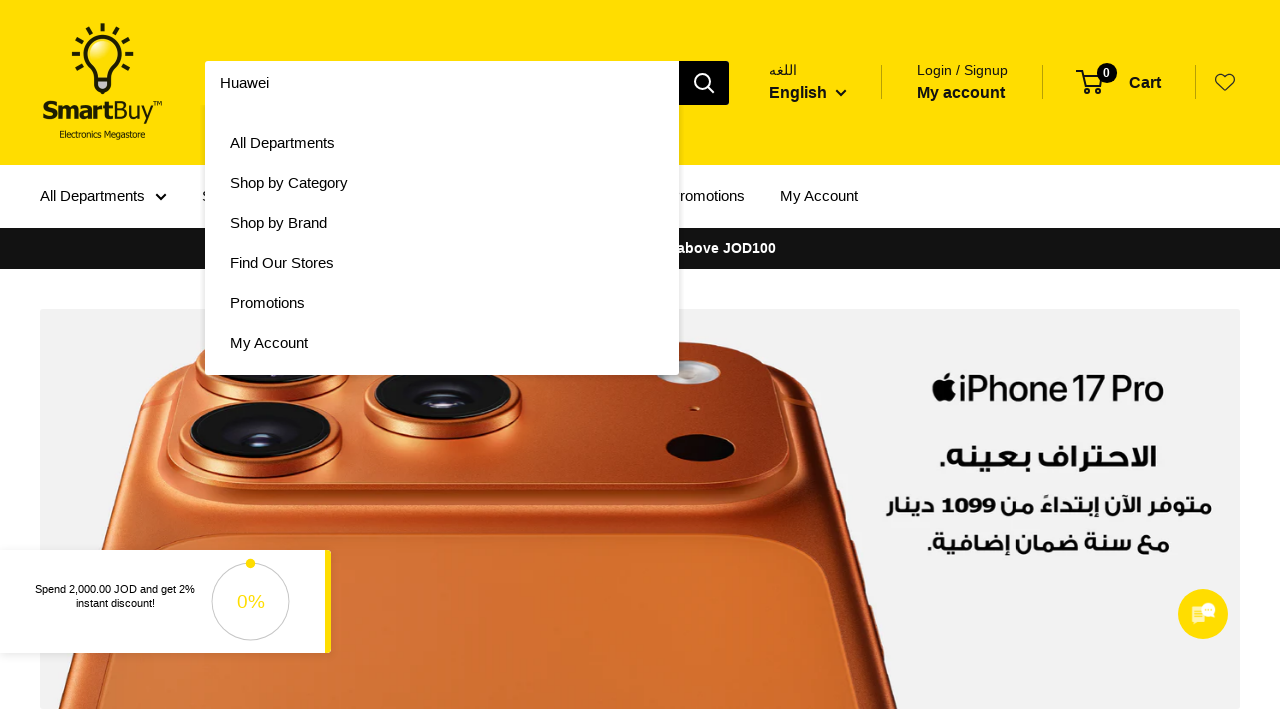

Clicked search button to execute query at (704, 82) on button[aria-label='Search']
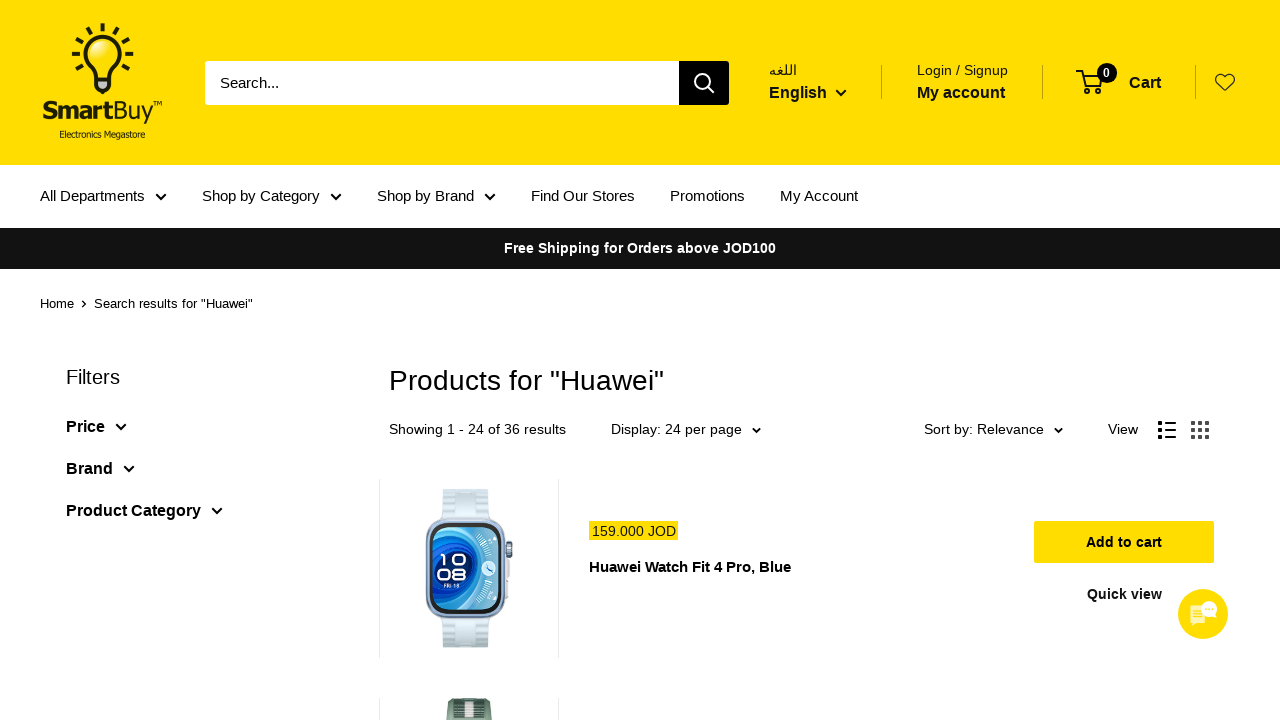

Search results page loaded successfully
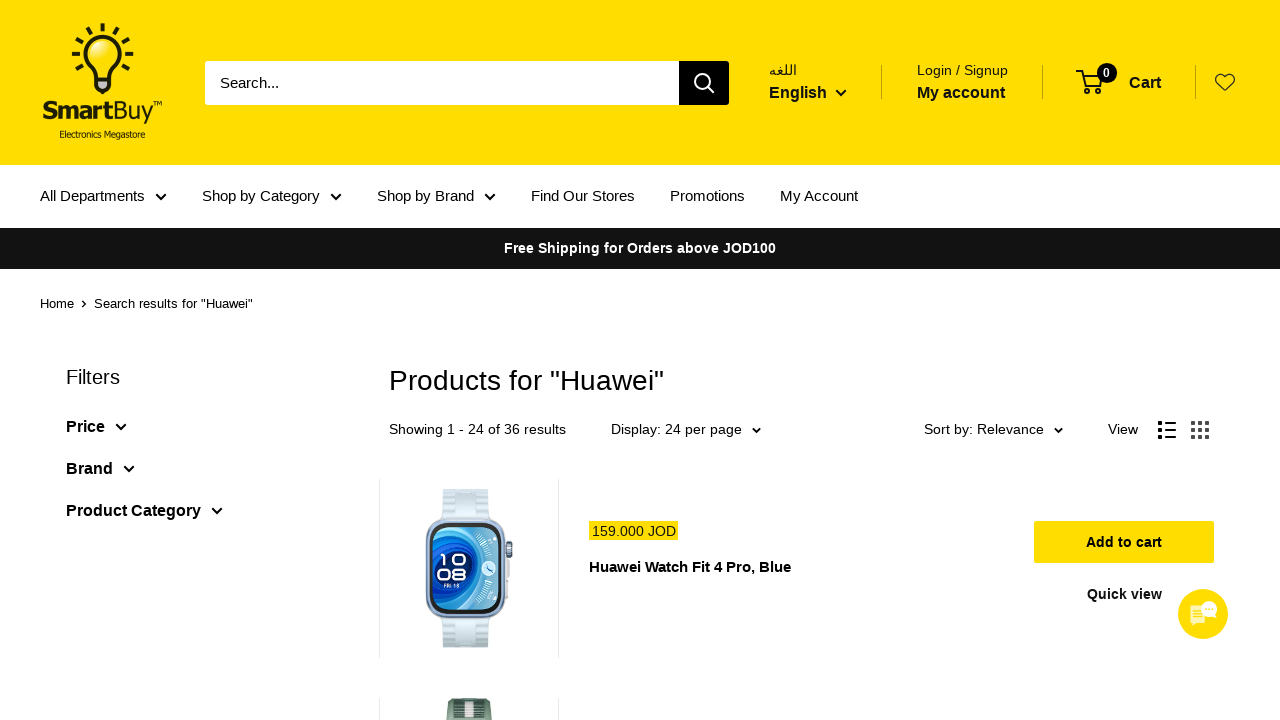

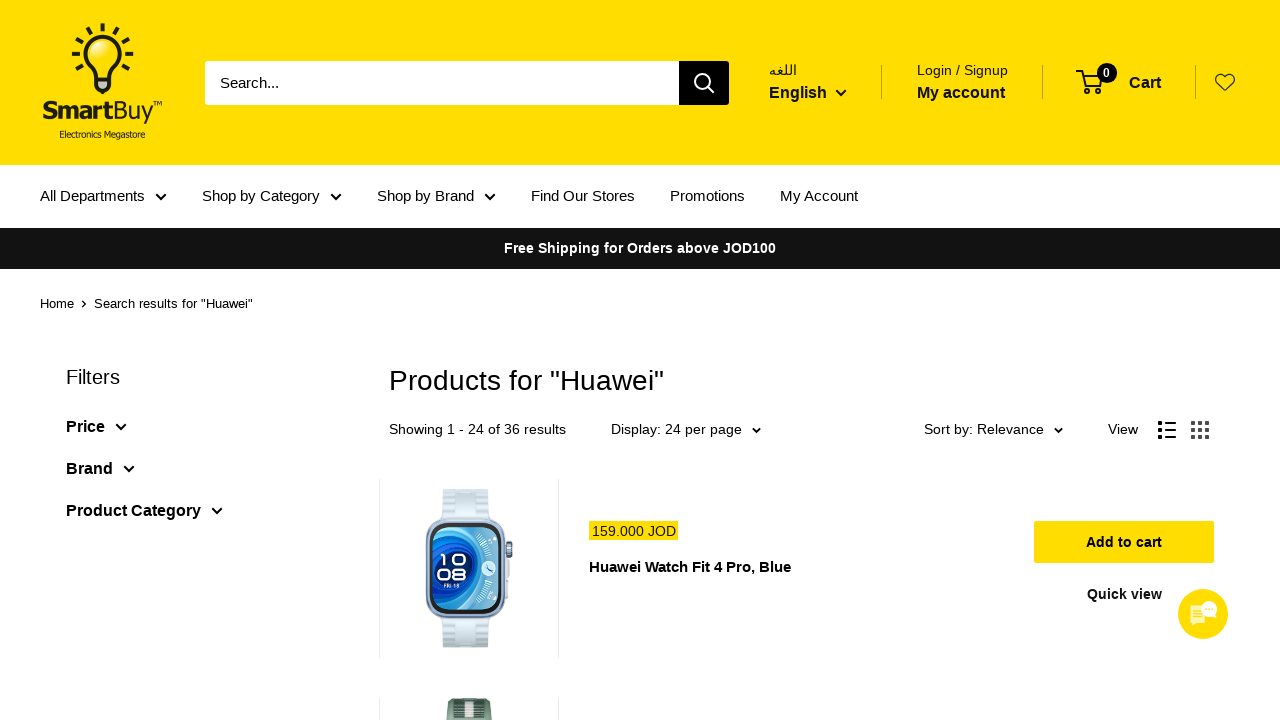